Automates ordering a robot on the Robot Spare Bin Industries website by navigating to the order page, dismissing a popup, filling out the robot configuration form (head, body, legs, address), previewing the robot, and submitting the order.

Starting URL: https://robotsparebinindustries.com/

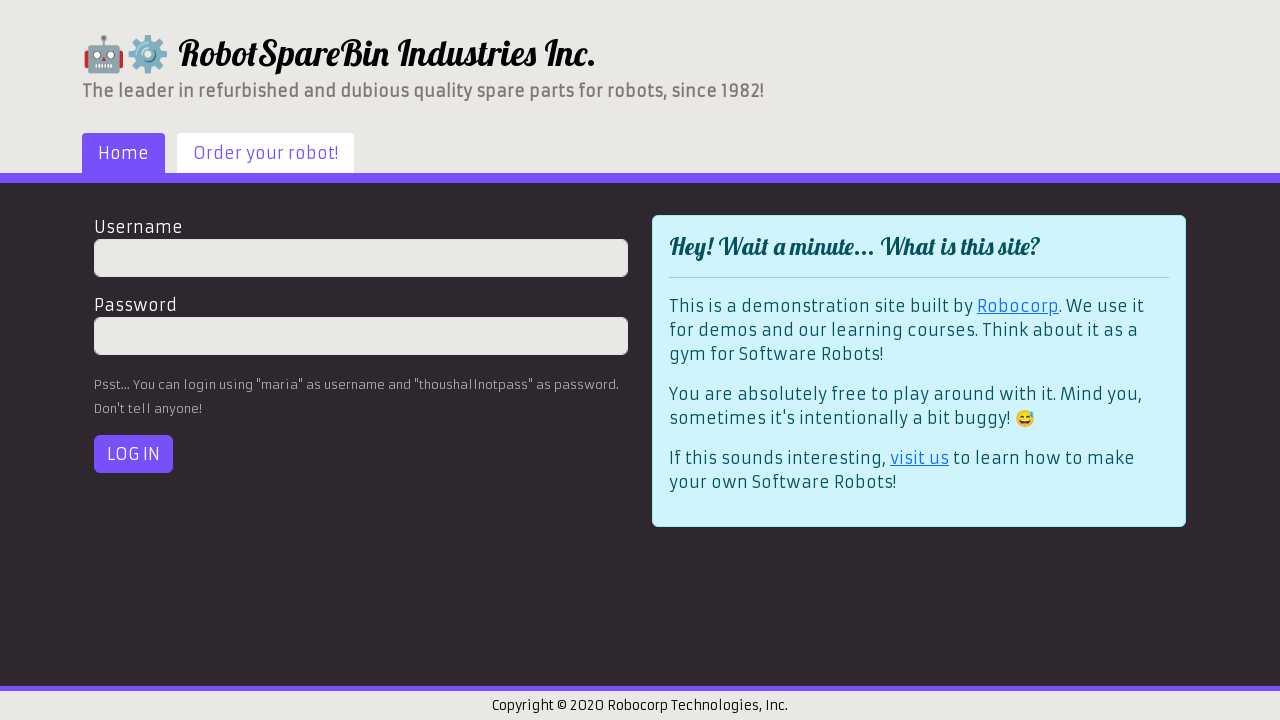

Navigation link loaded on Robot Spare Bin Industries homepage
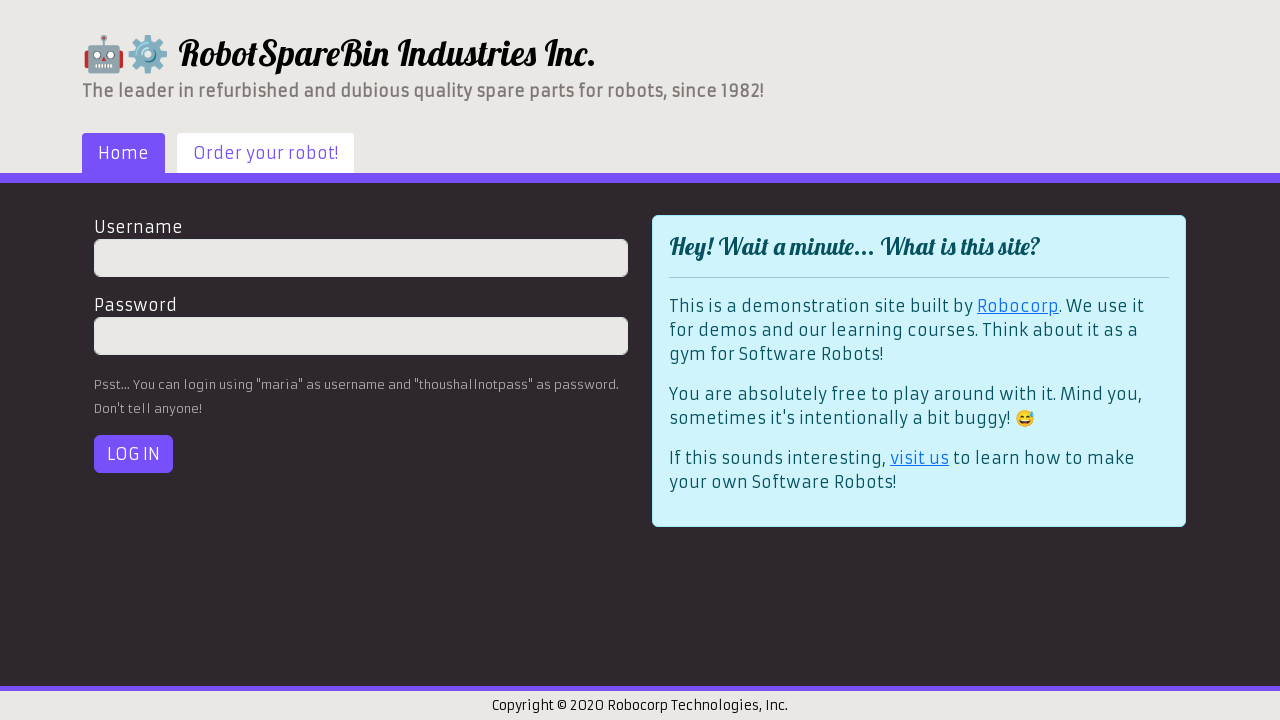

Clicked 'Order your robot!' tab to navigate to order page at (266, 153) on text=Order your robot!
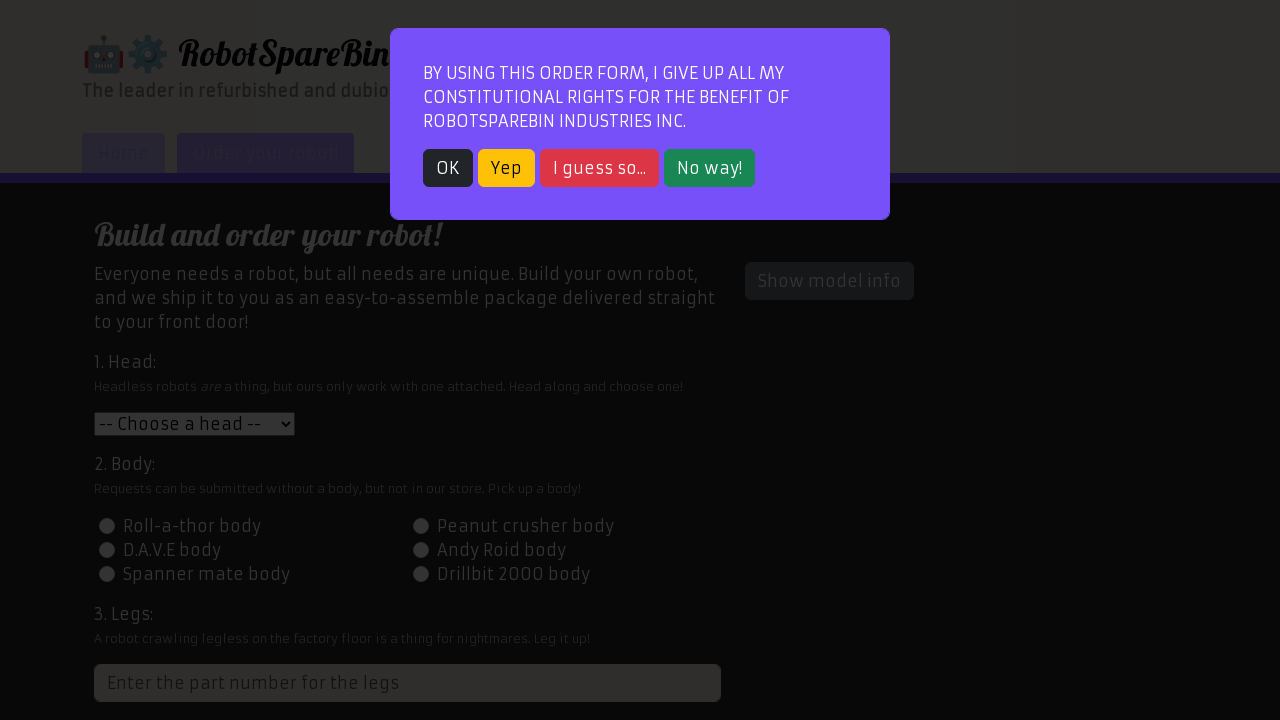

Popup modal appeared on order page
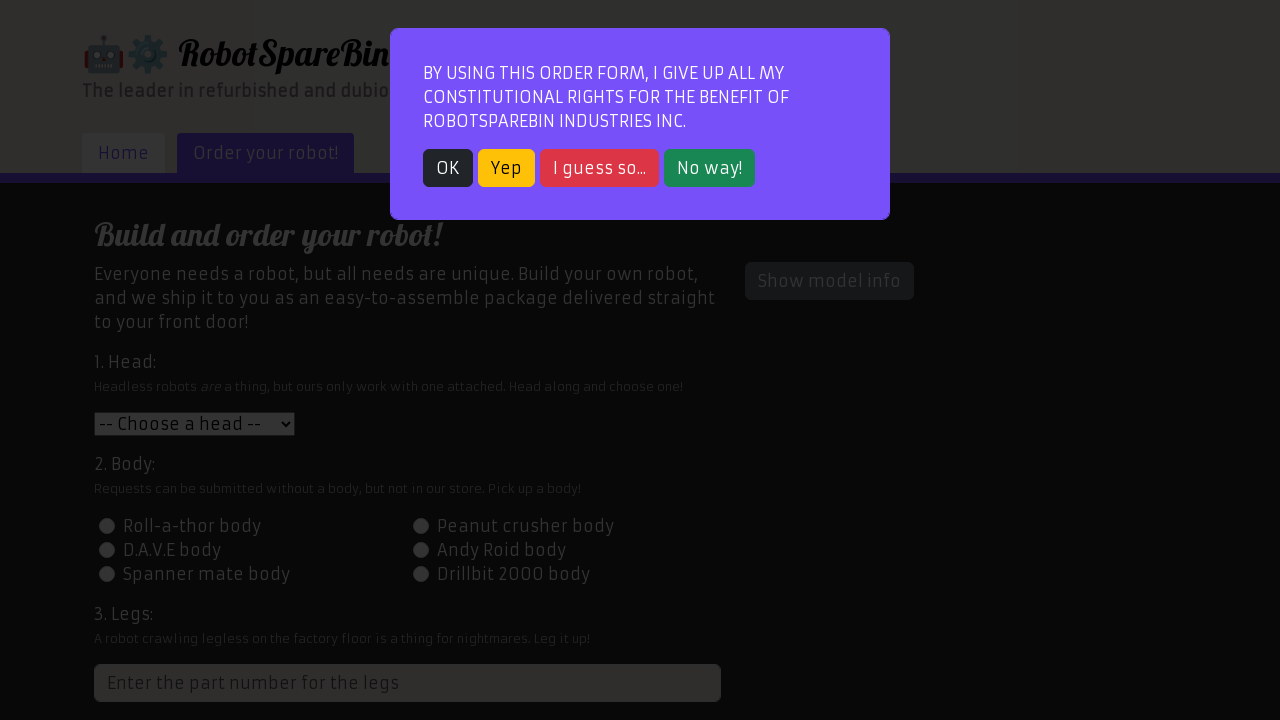

Close button for popup modal is ready
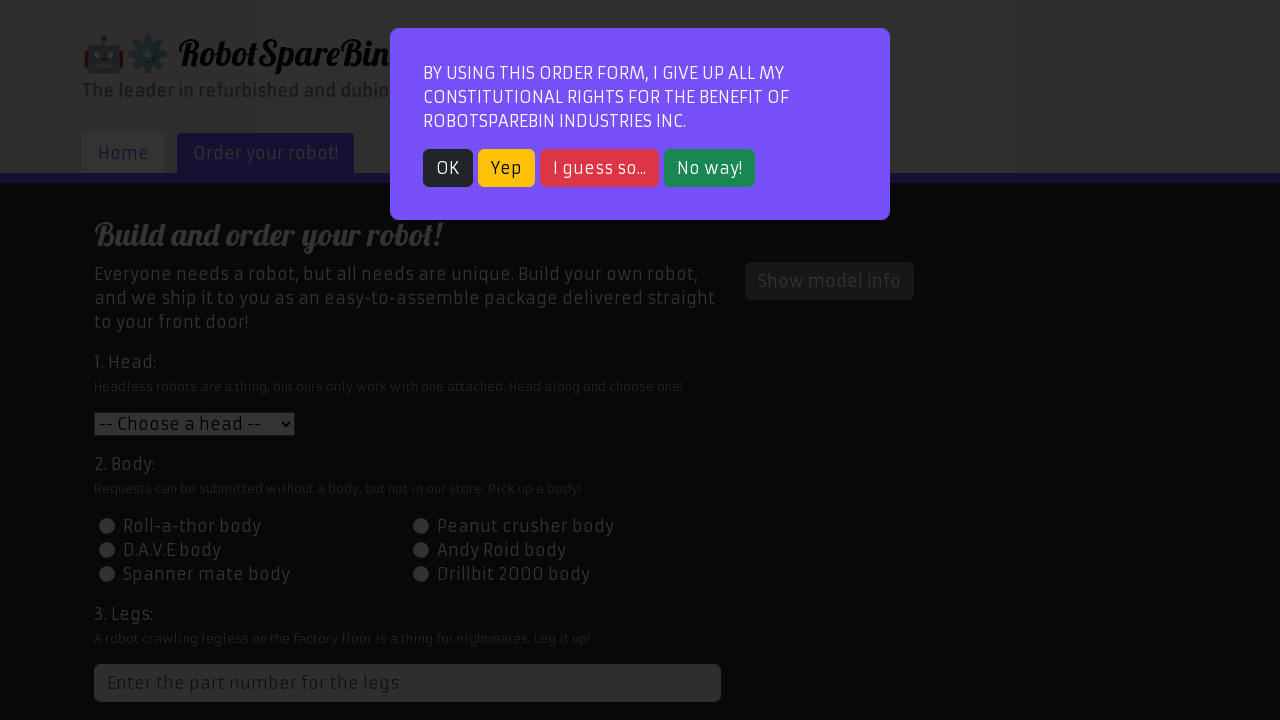

Dismissed popup modal by clicking close button at (448, 168) on button.btn-dark
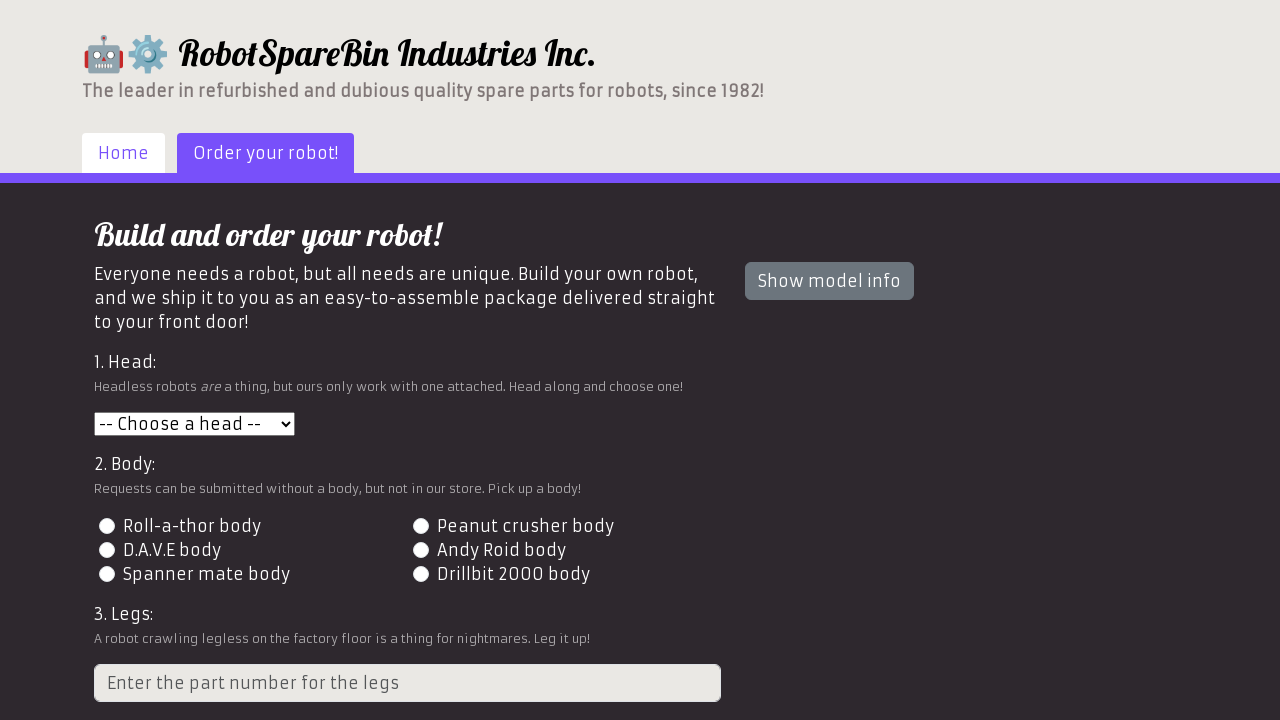

Selected head option 2 from dropdown on #head
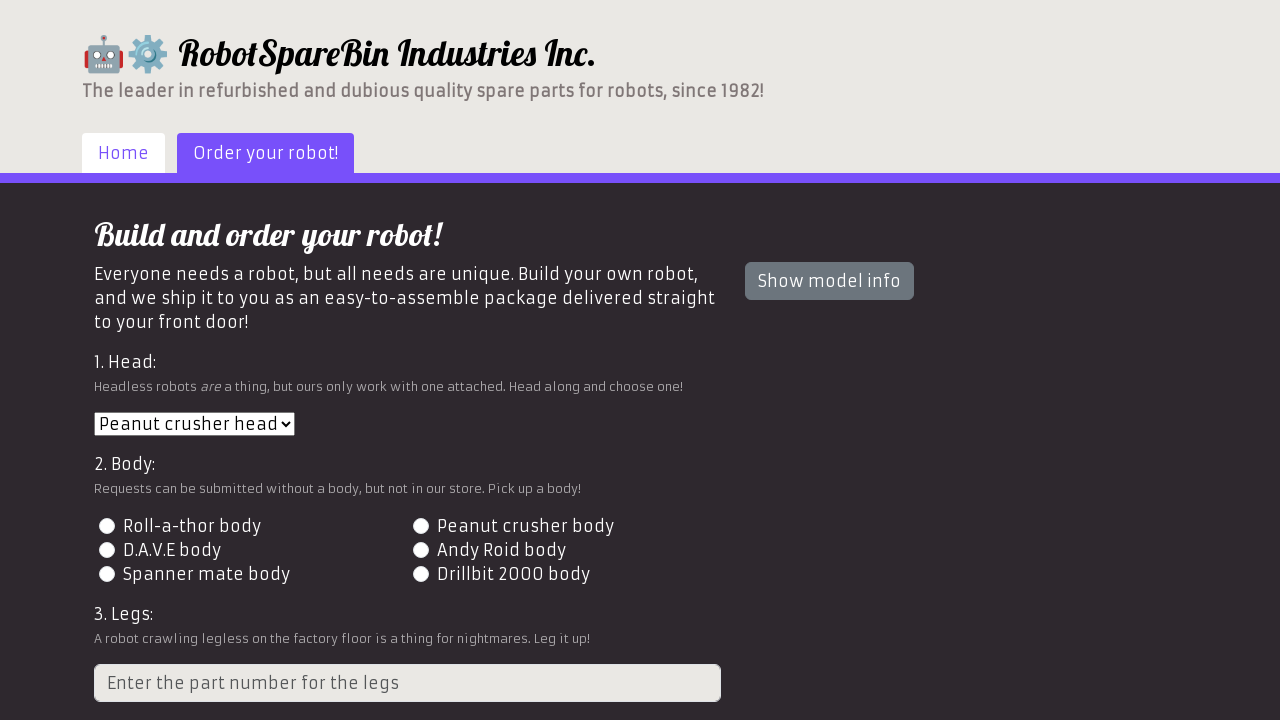

Selected body option 3 via radio button at (107, 550) on #id-body-3
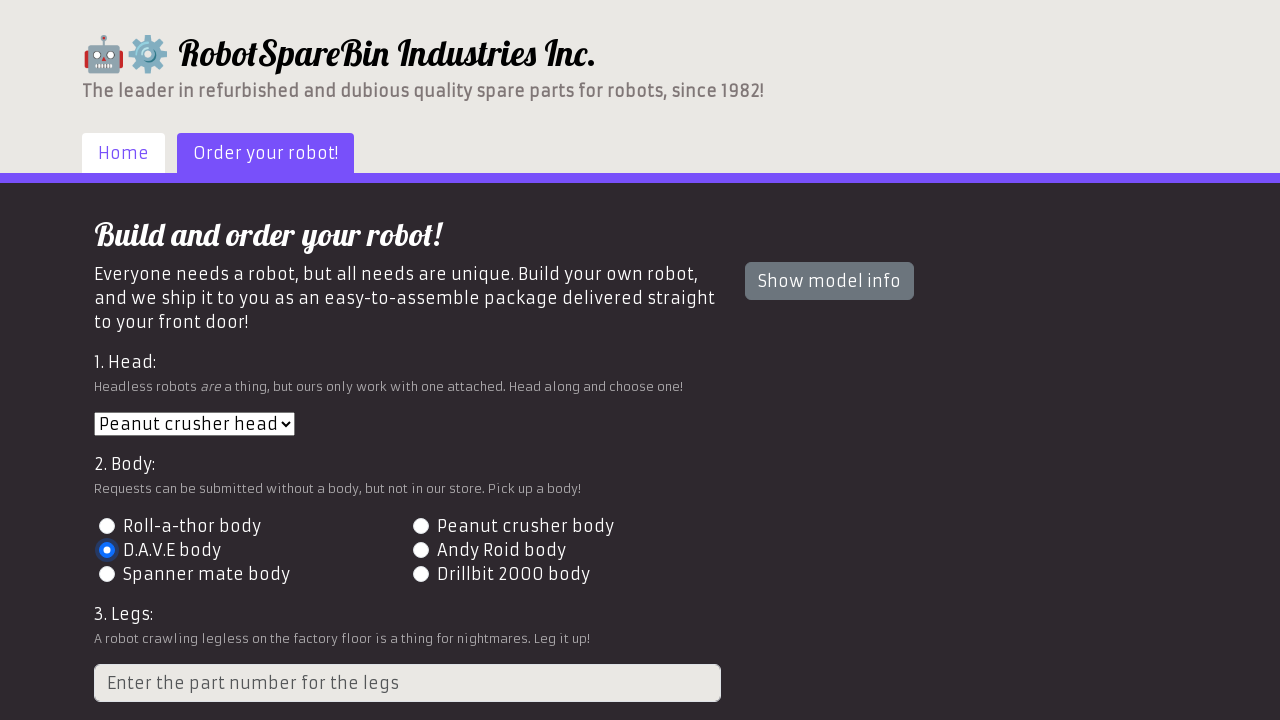

Filled legs field with part number '4' on input.form-control[placeholder='Enter the part number for the legs']
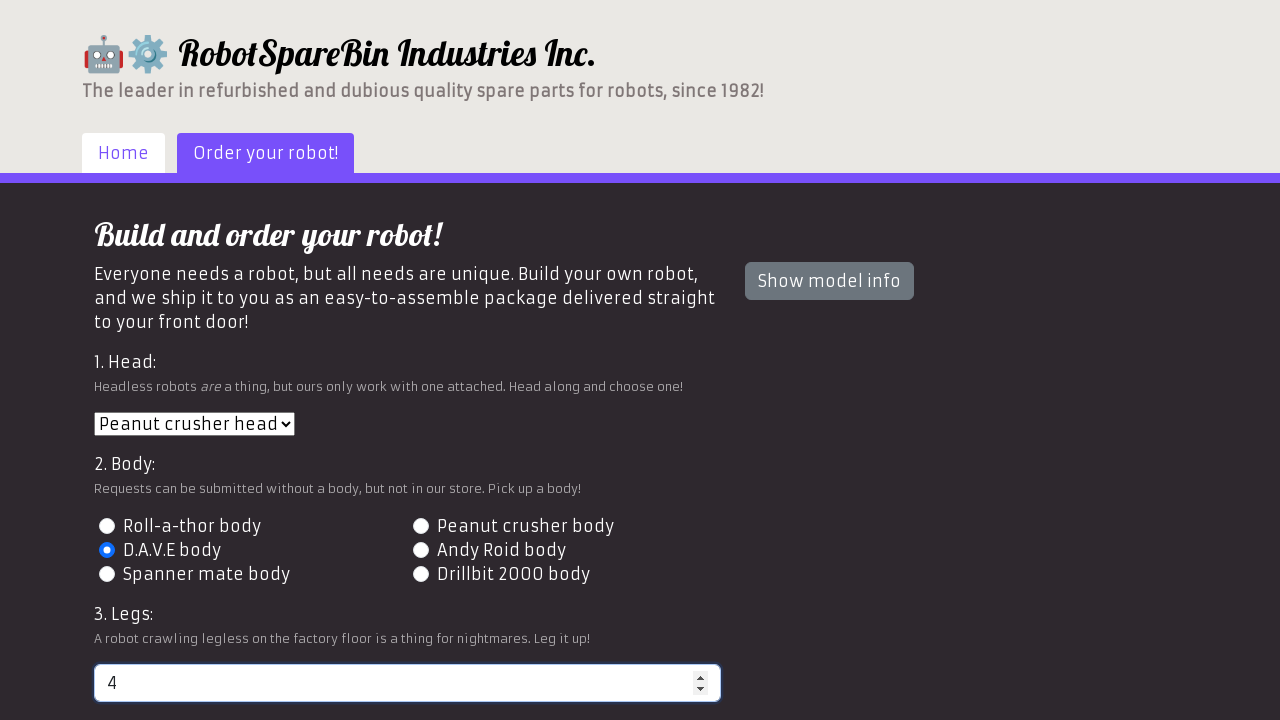

Filled address field with '742 Evergreen Terrace, Springfield' on #address
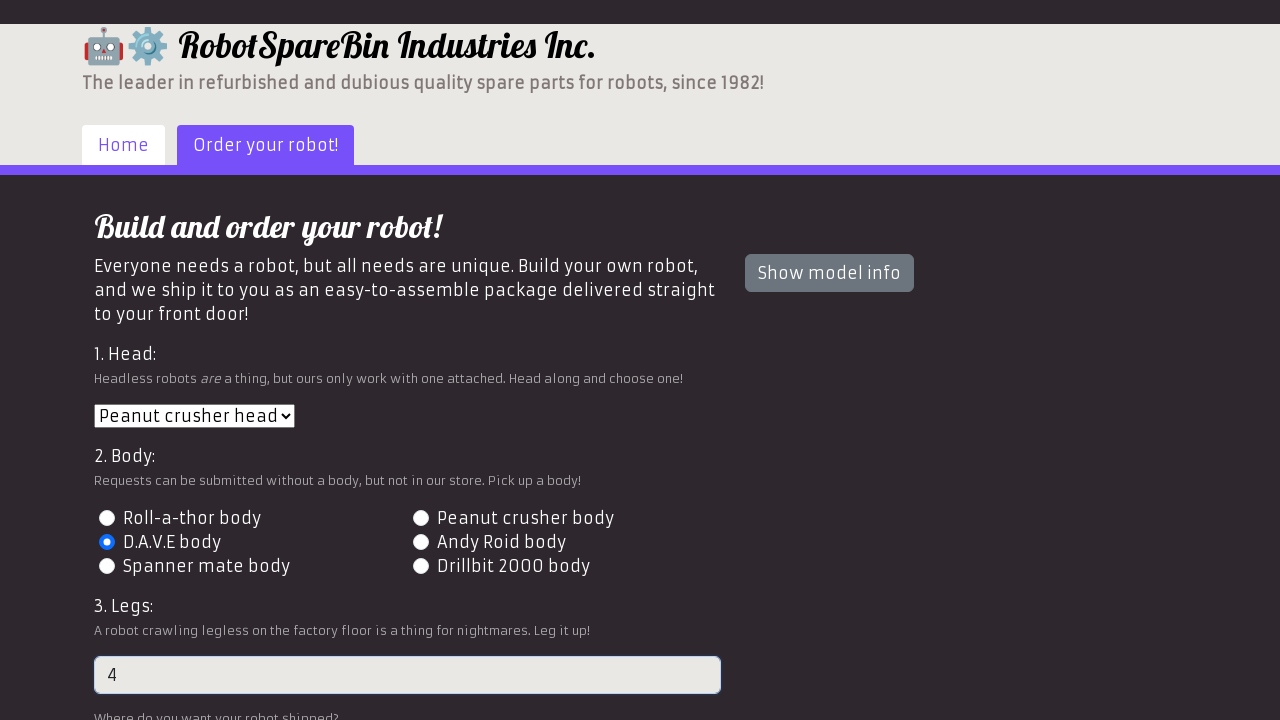

Clicked preview button to view robot configuration at (141, 605) on #preview
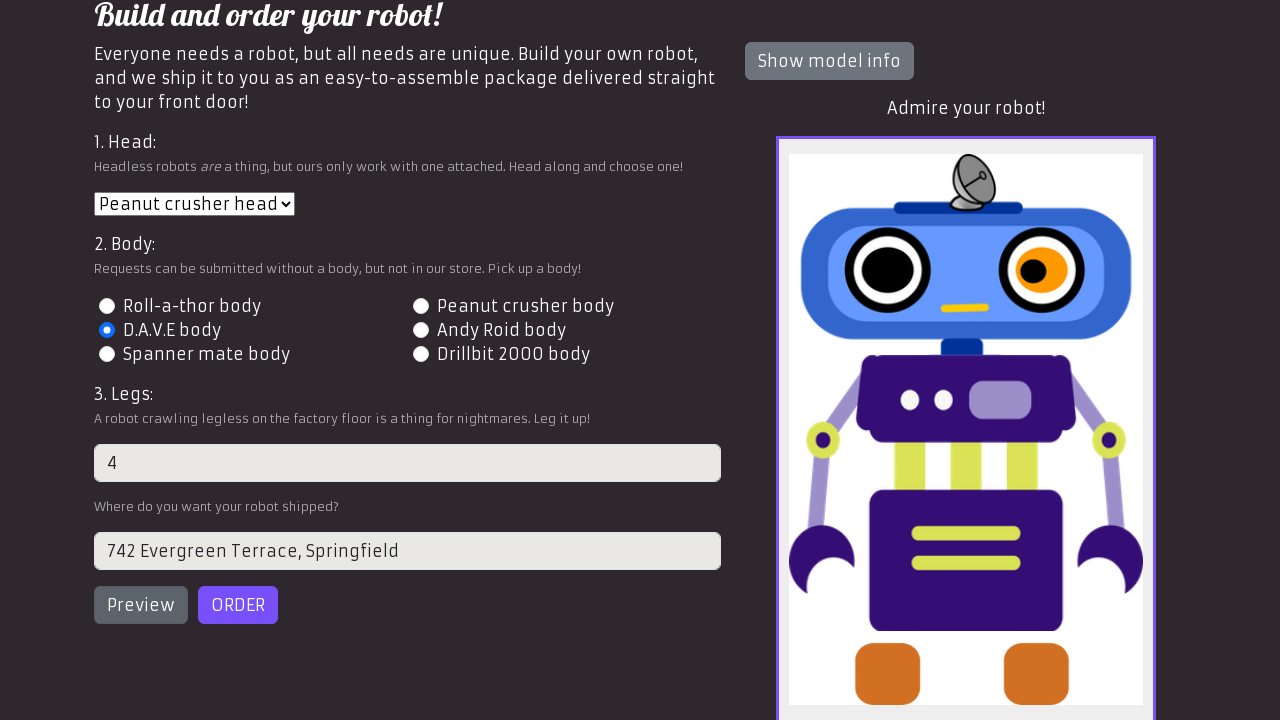

Robot preview container loaded
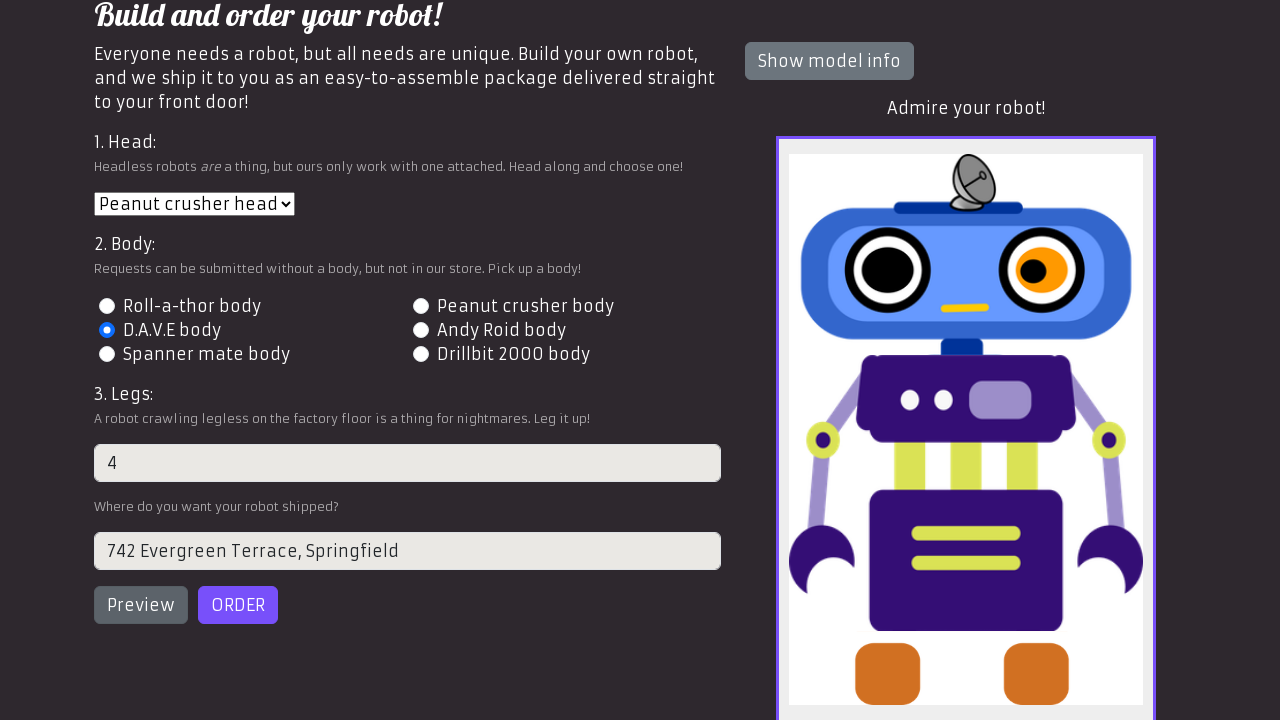

Robot preview image loaded successfully
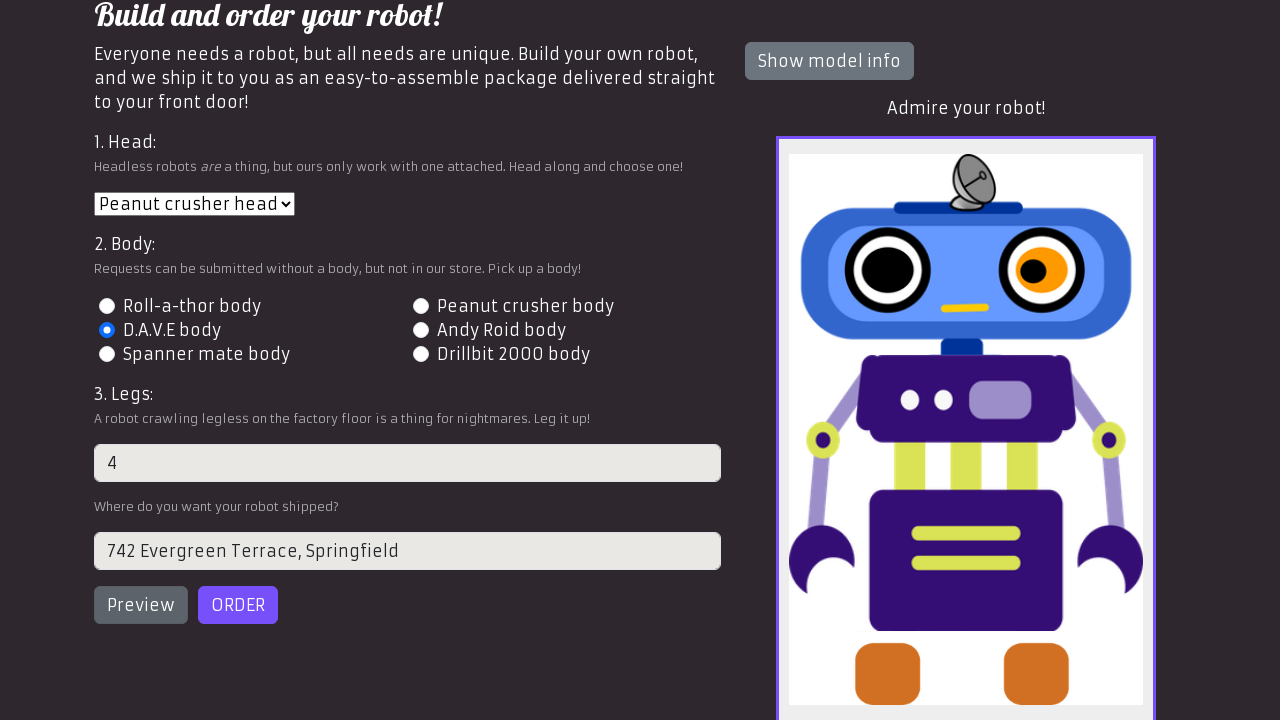

Clicked order button to submit robot configuration at (238, 605) on button#order
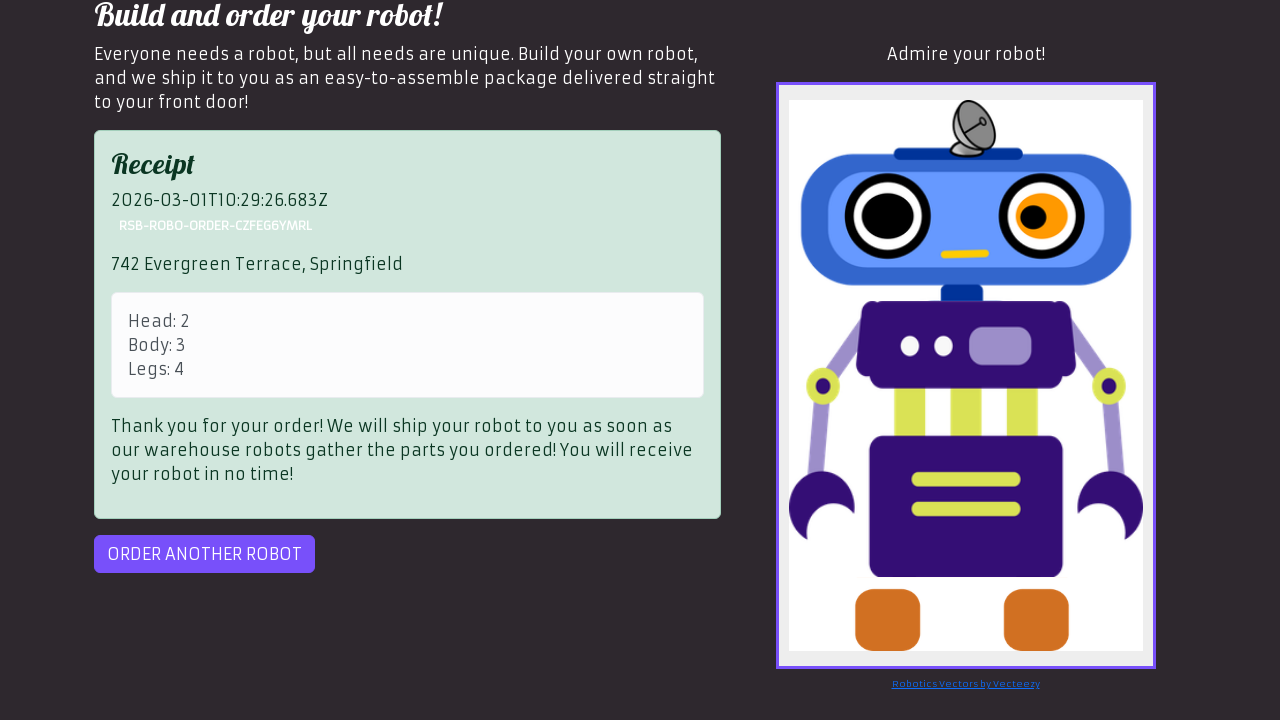

Waited 1 second to check for order errors
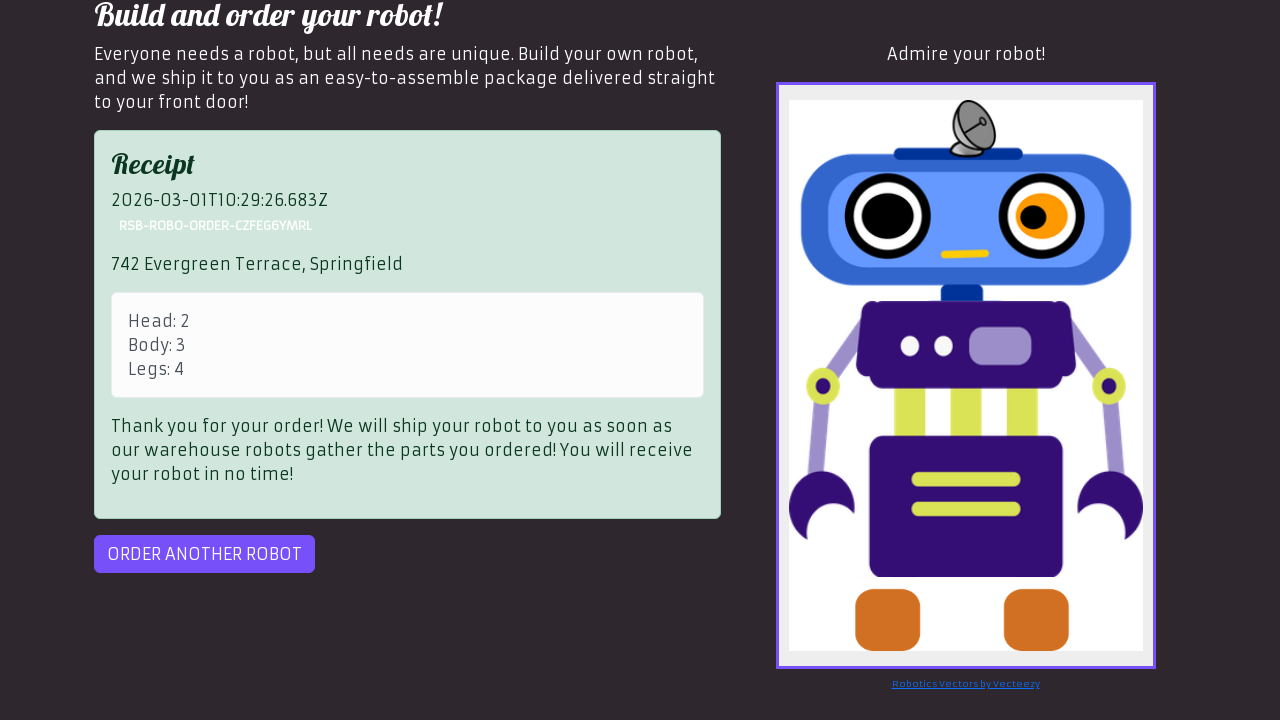

Order receipt appeared, confirming successful robot order
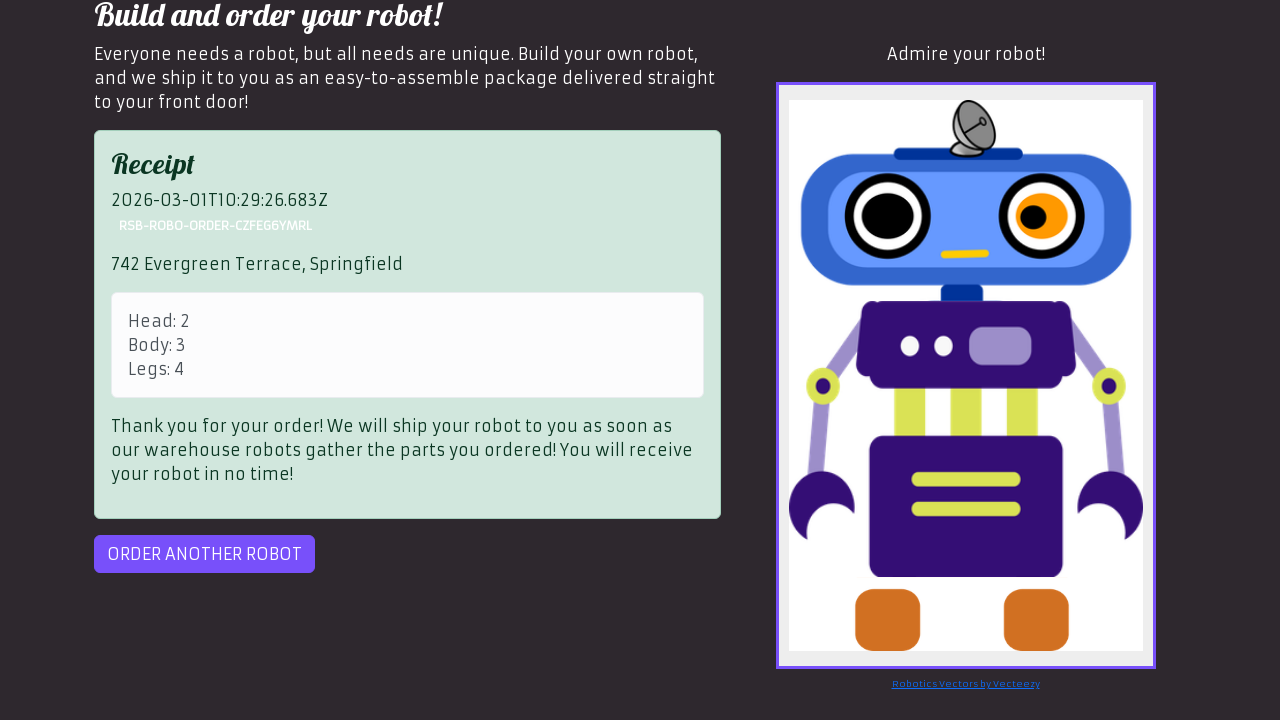

Clicked 'Order another robot' button to start new order at (204, 554) on #order-another
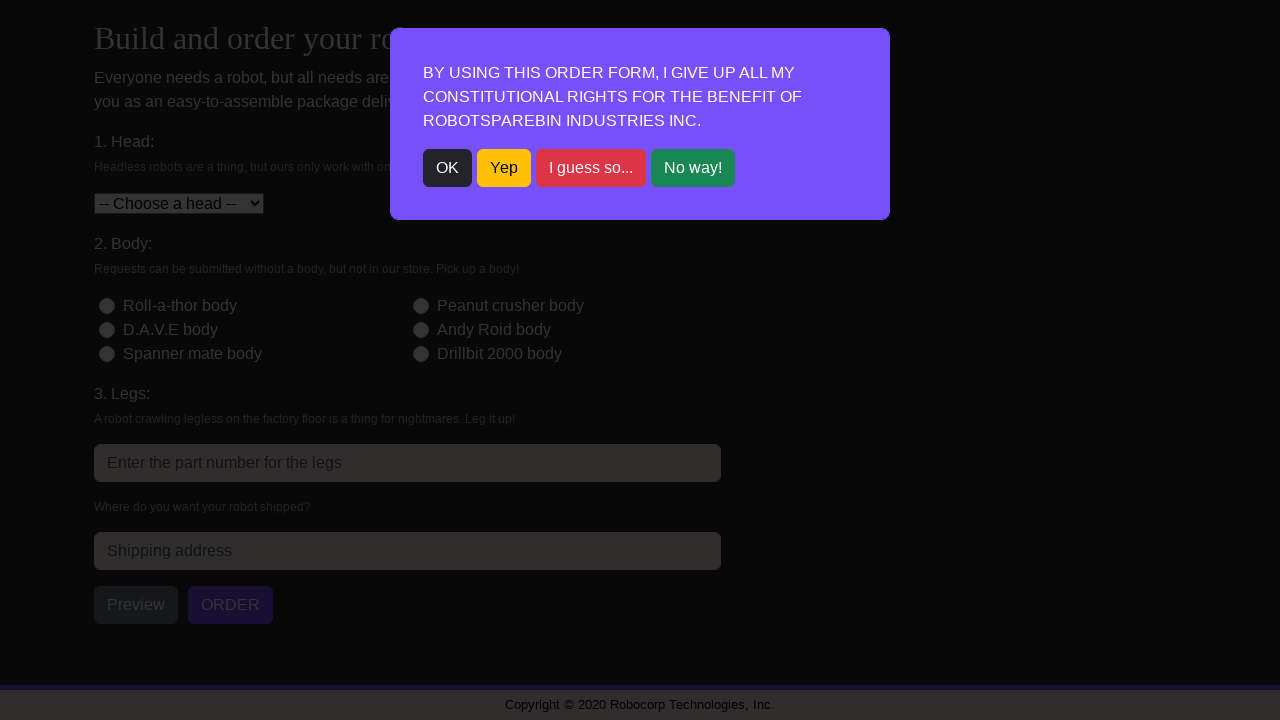

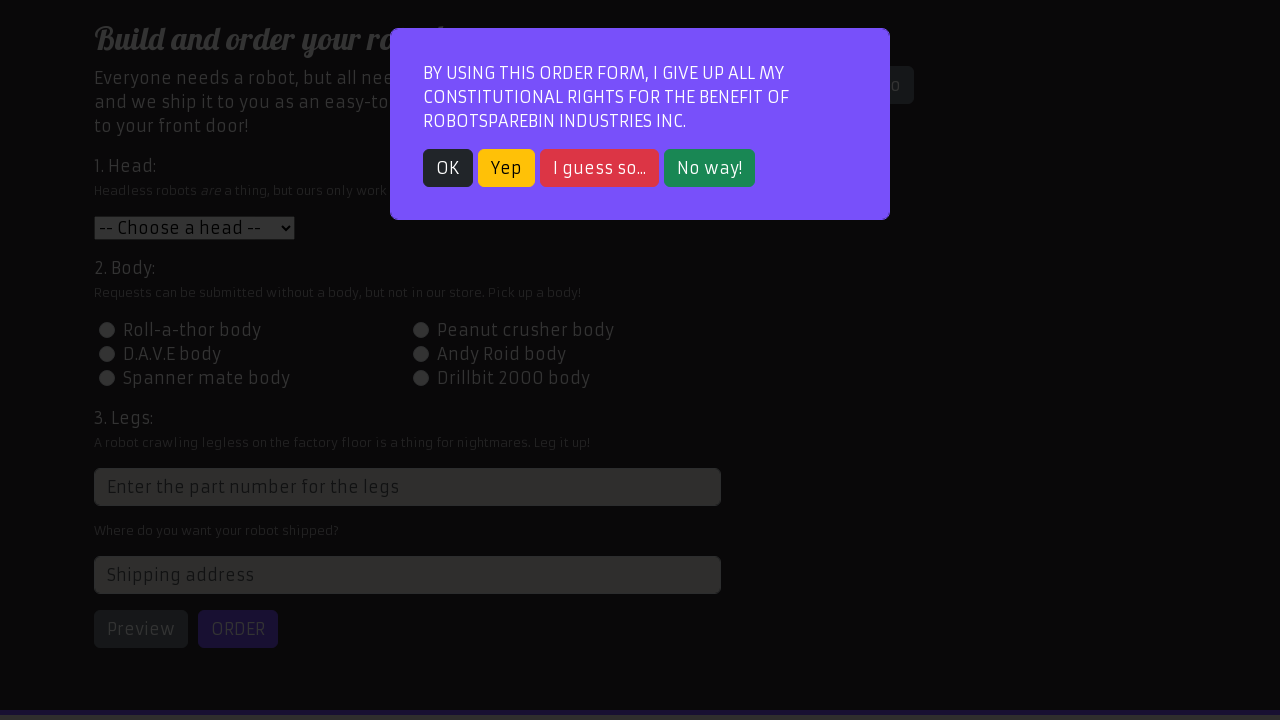